Tests clicking the second checkbox to uncheck it and verifies it becomes deselected

Starting URL: https://the-internet.herokuapp.com/checkboxes

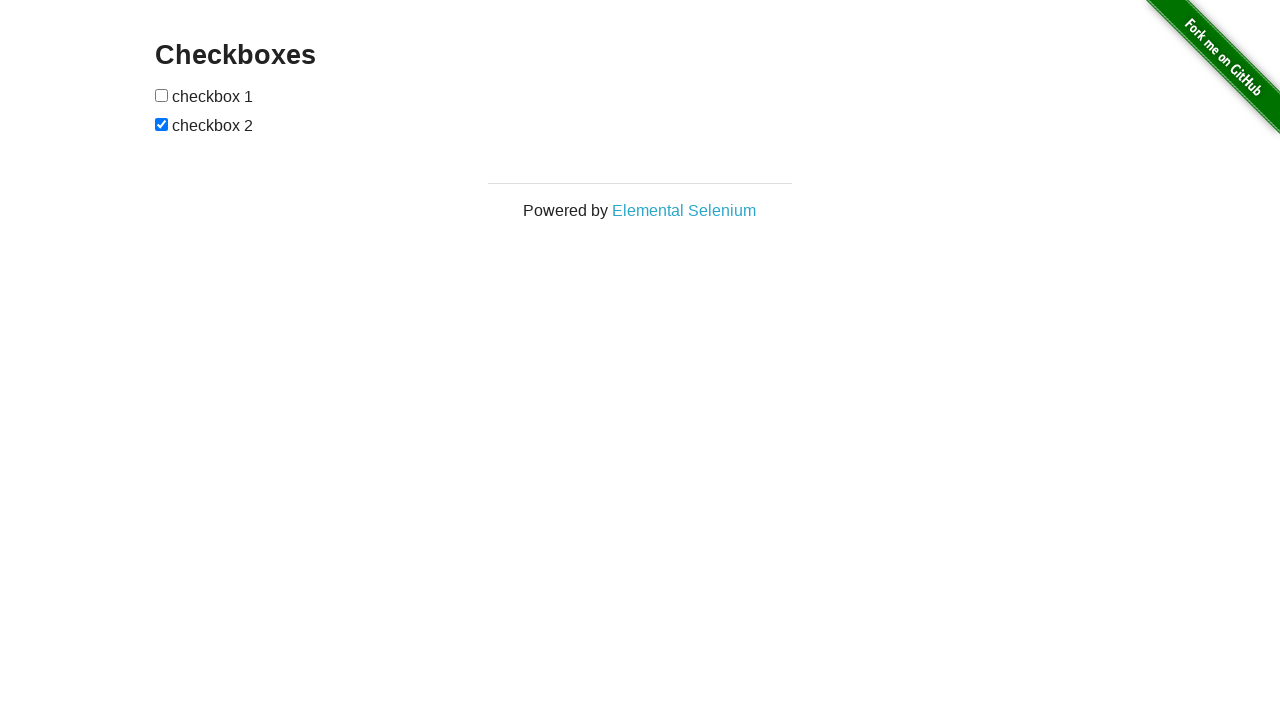

Located the second checkbox element
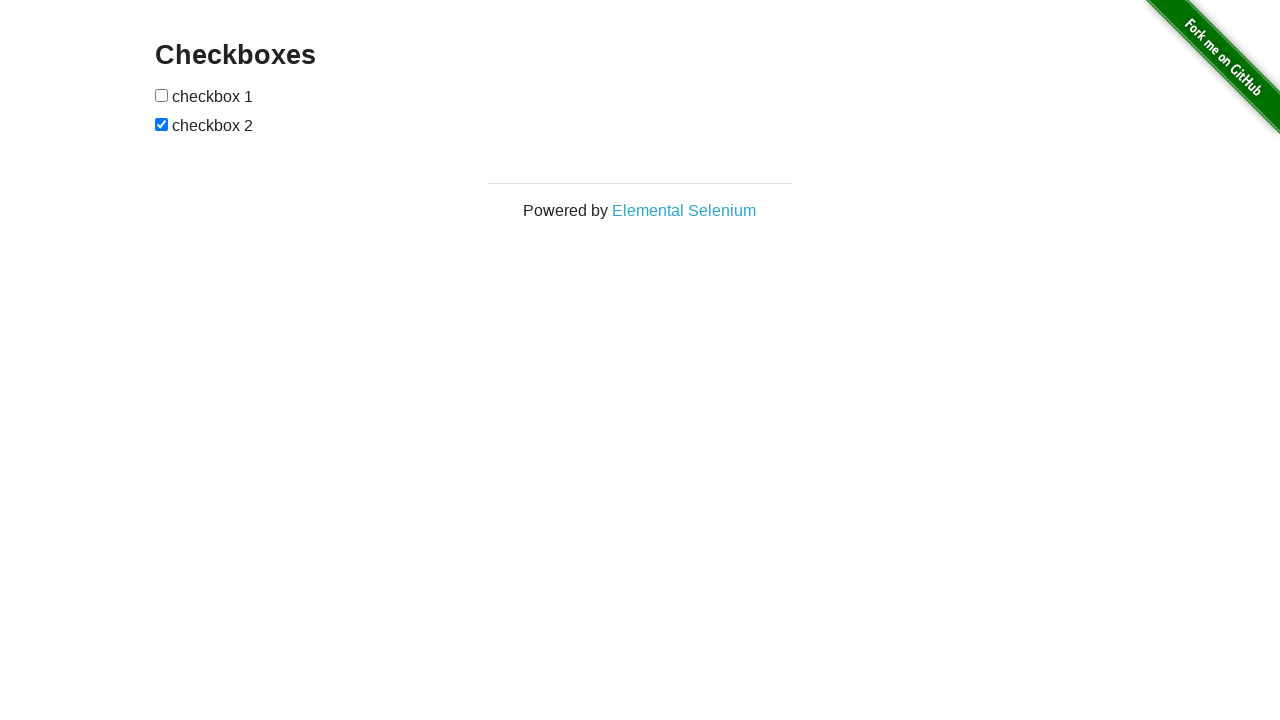

Clicked the second checkbox to uncheck it at (162, 124) on xpath=//br/following::input >> nth=0
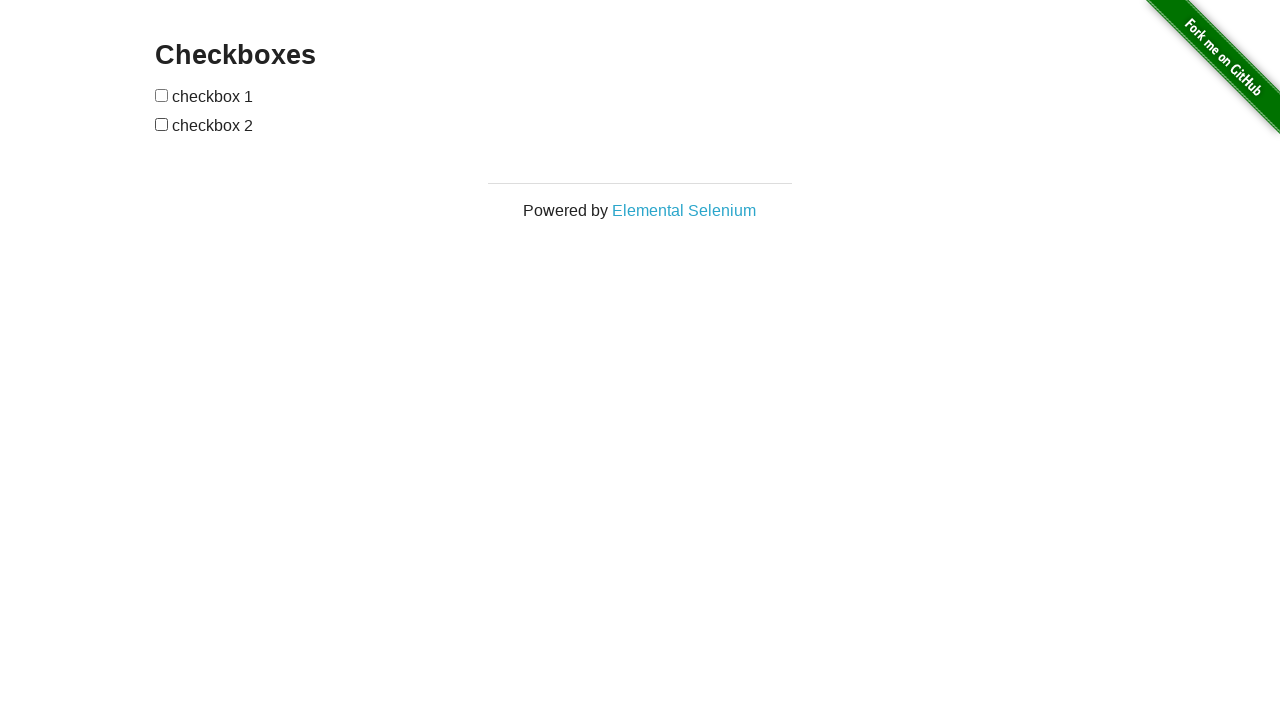

Verified that the second checkbox is now unchecked
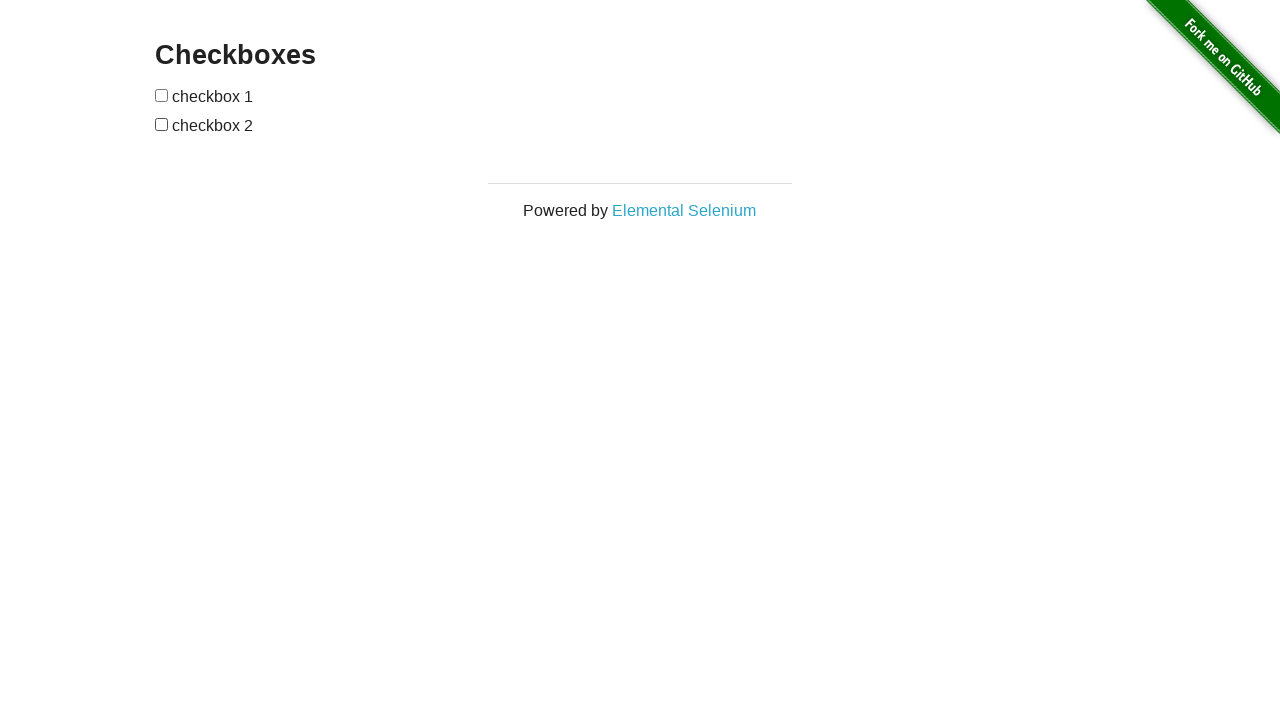

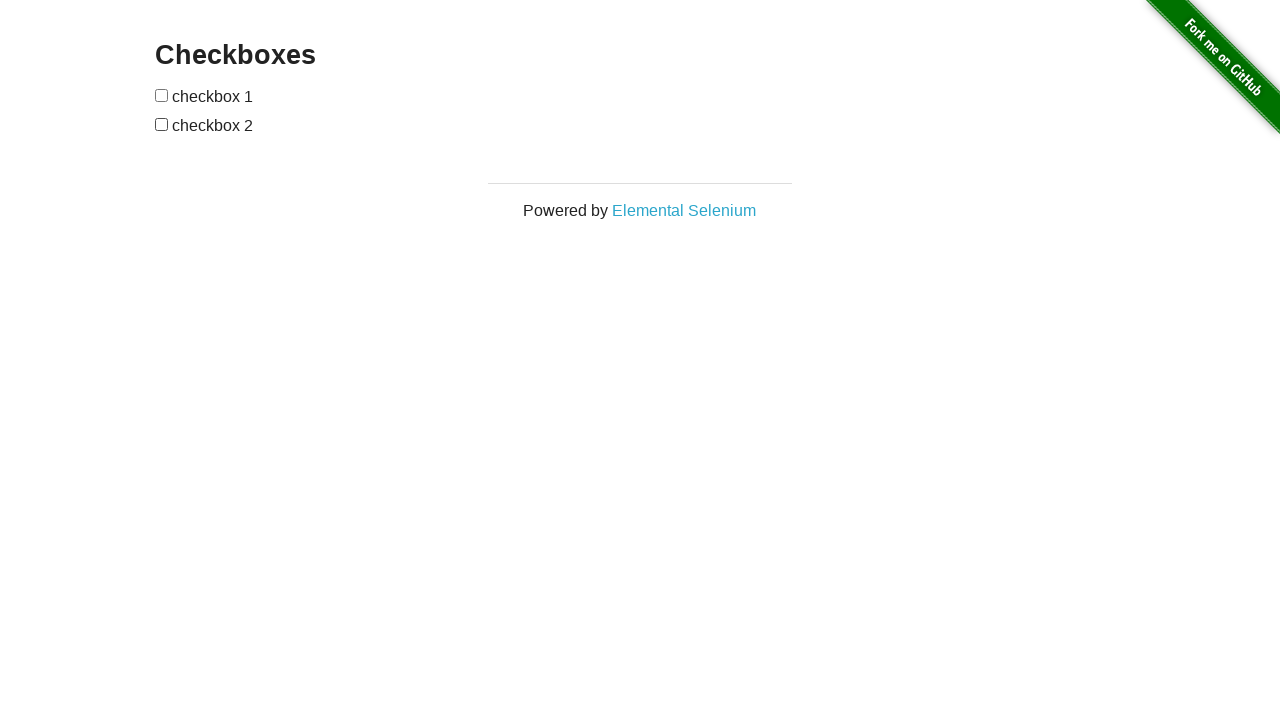